Tests dynamic content loading by clicking a Start button and waiting for text to appear after a loading animation completes.

Starting URL: https://the-internet.herokuapp.com/dynamic_loading/2

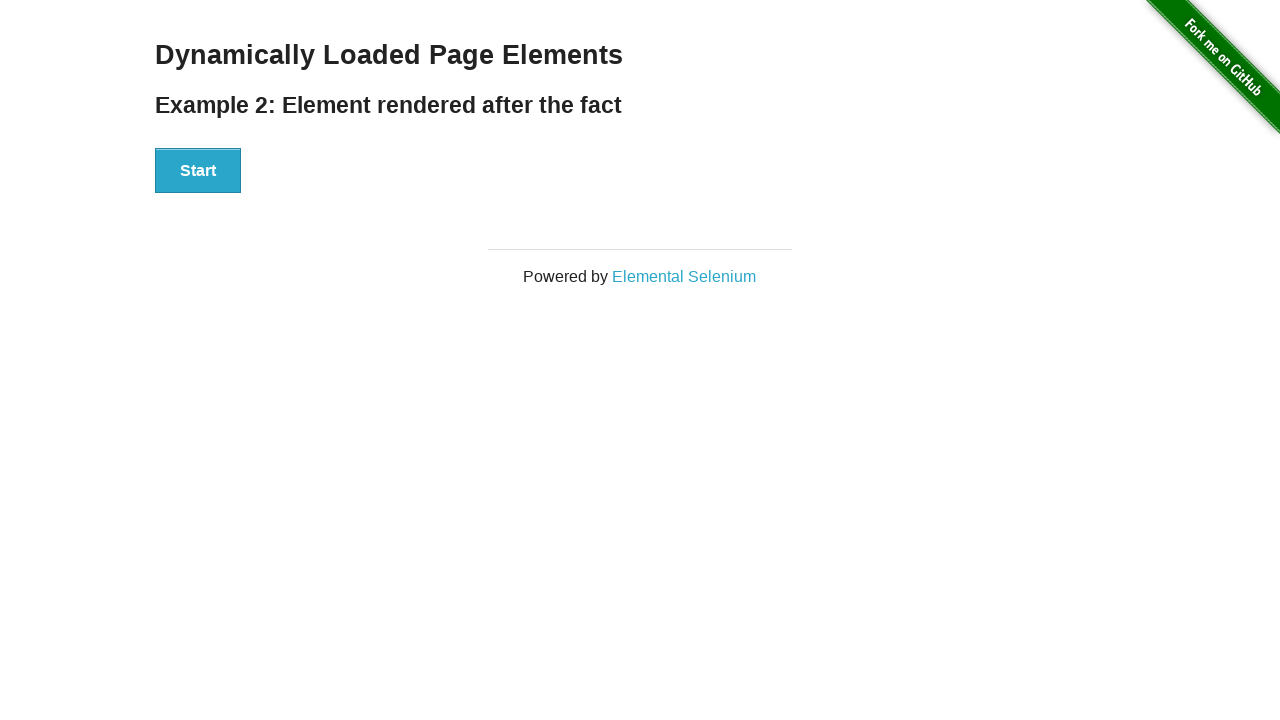

Clicked the Start button to trigger dynamic content loading at (198, 171) on xpath=//button[text()='Start']
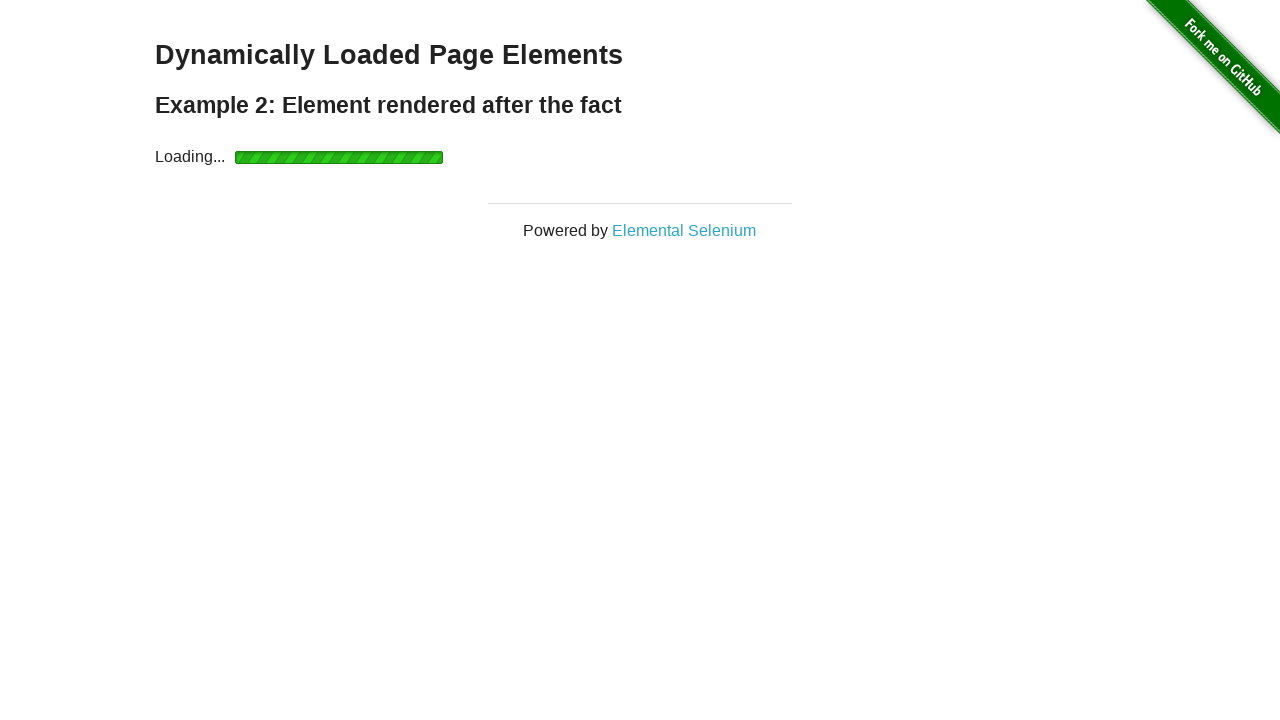

Waited for dynamically loaded text to appear after loading animation completed
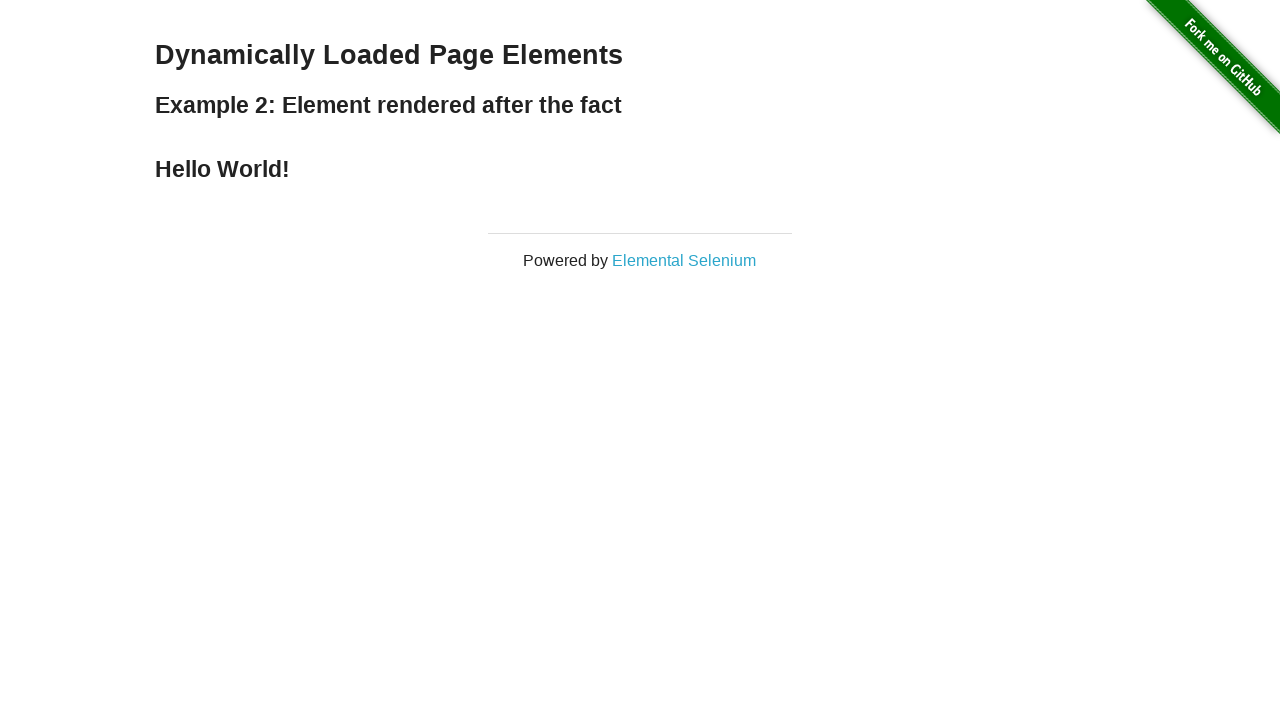

Retrieved dynamically loaded text: 'Hello World!'
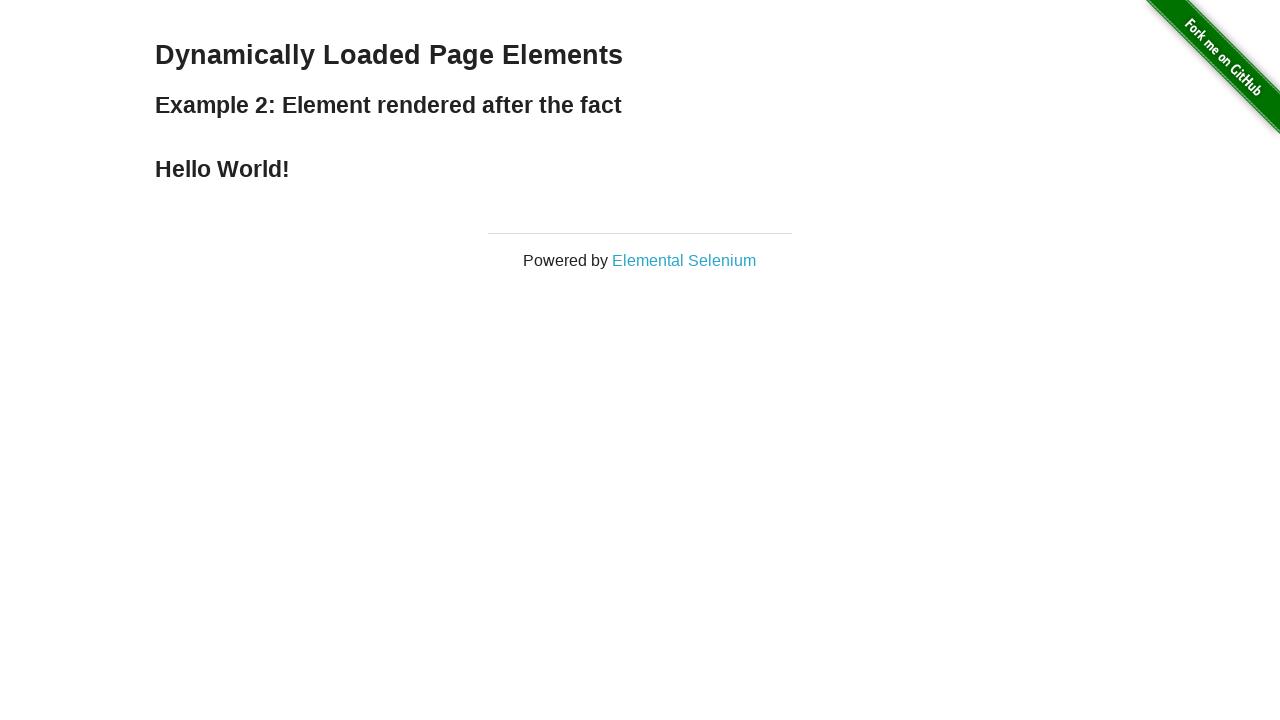

Printed text content to console: Hello World!
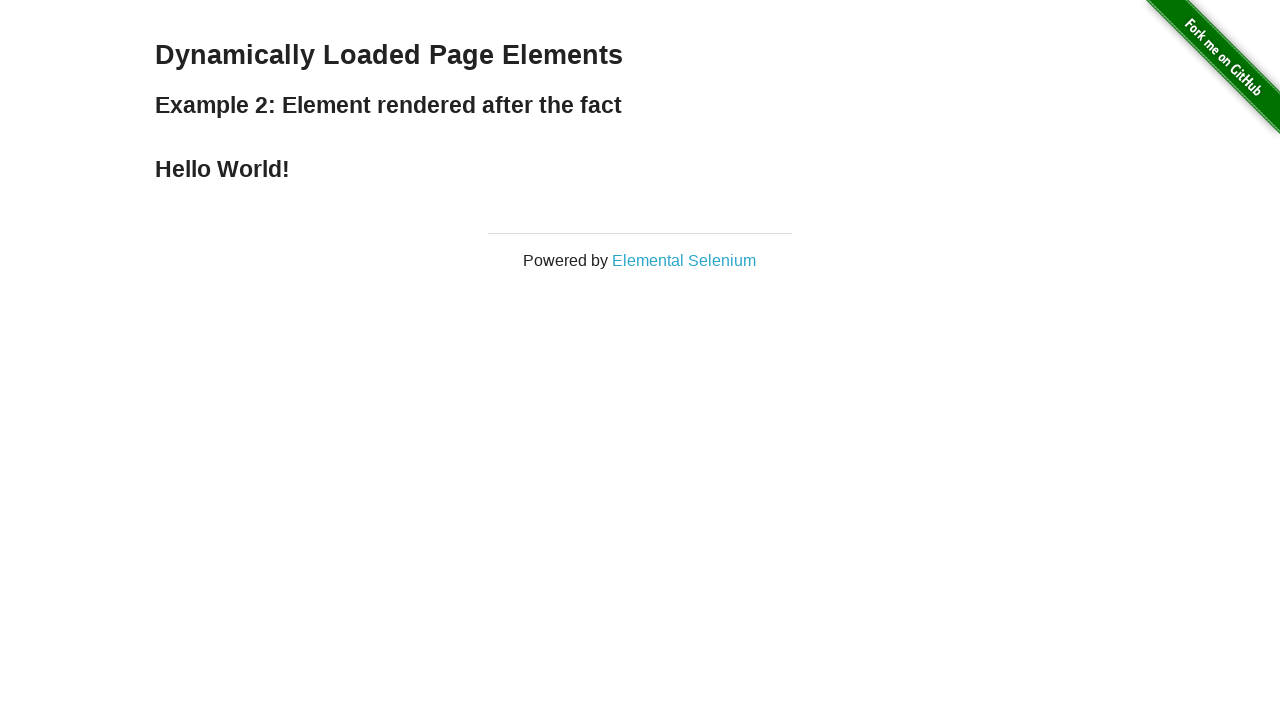

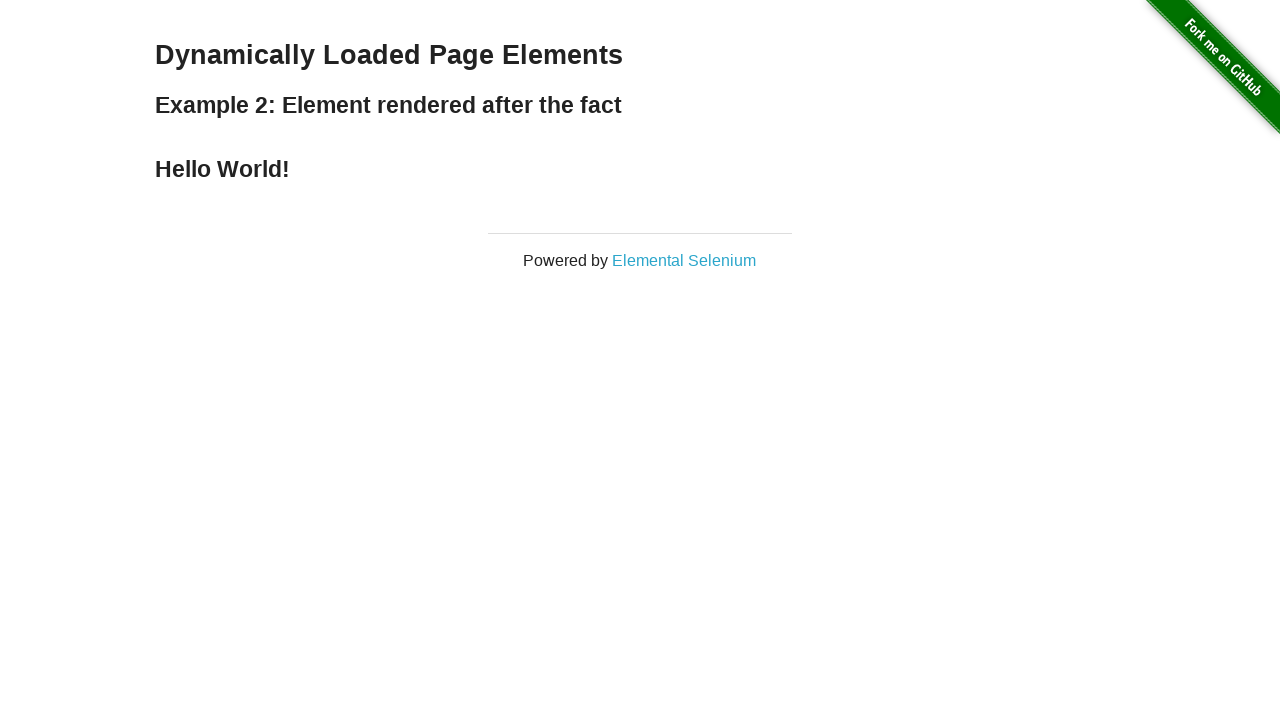